Clicks the "Get started" link to navigate to the getting started page

Starting URL: https://playwright.dev/

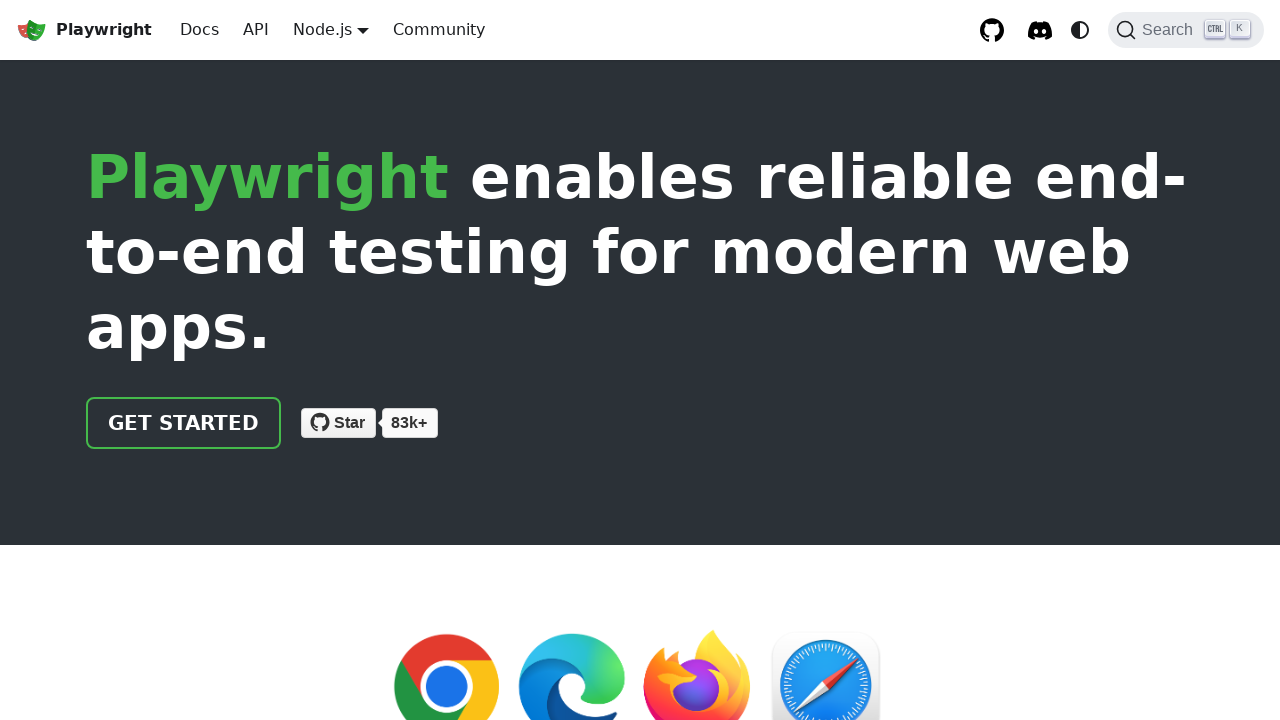

Clicked 'Get started' link to navigate to the getting started page at (184, 423) on internal:role=link[name="Get started"i]
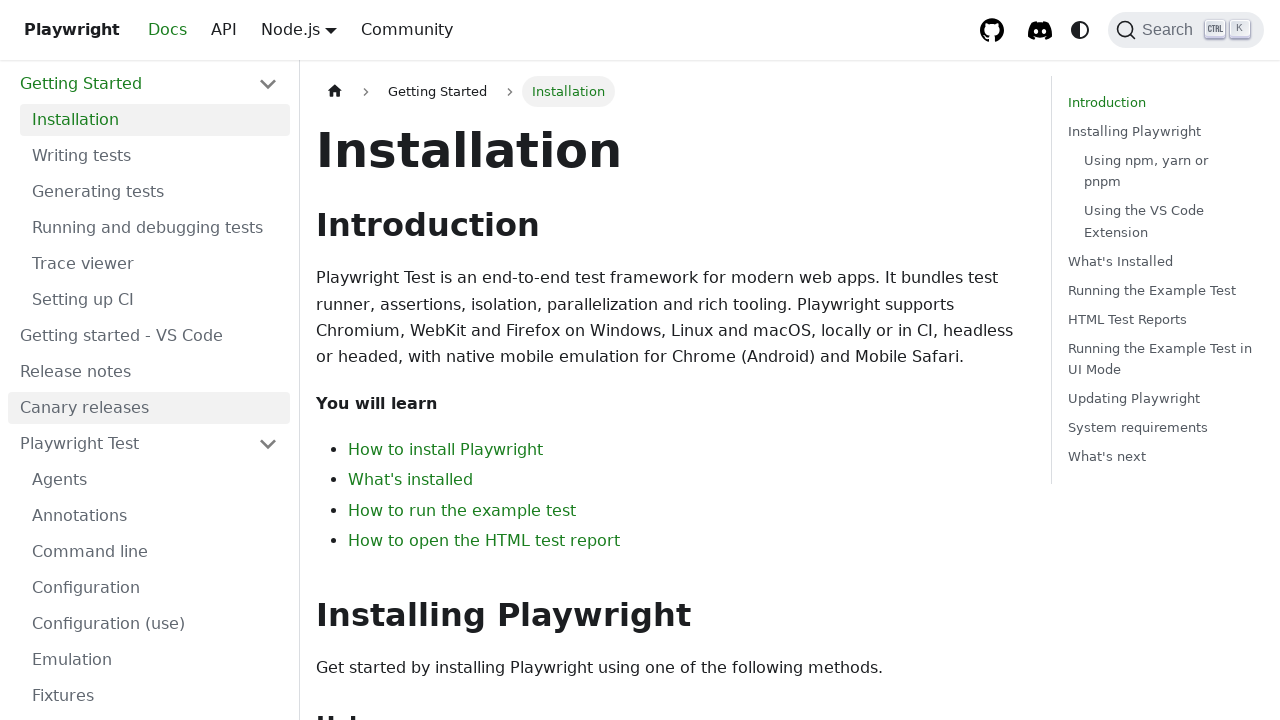

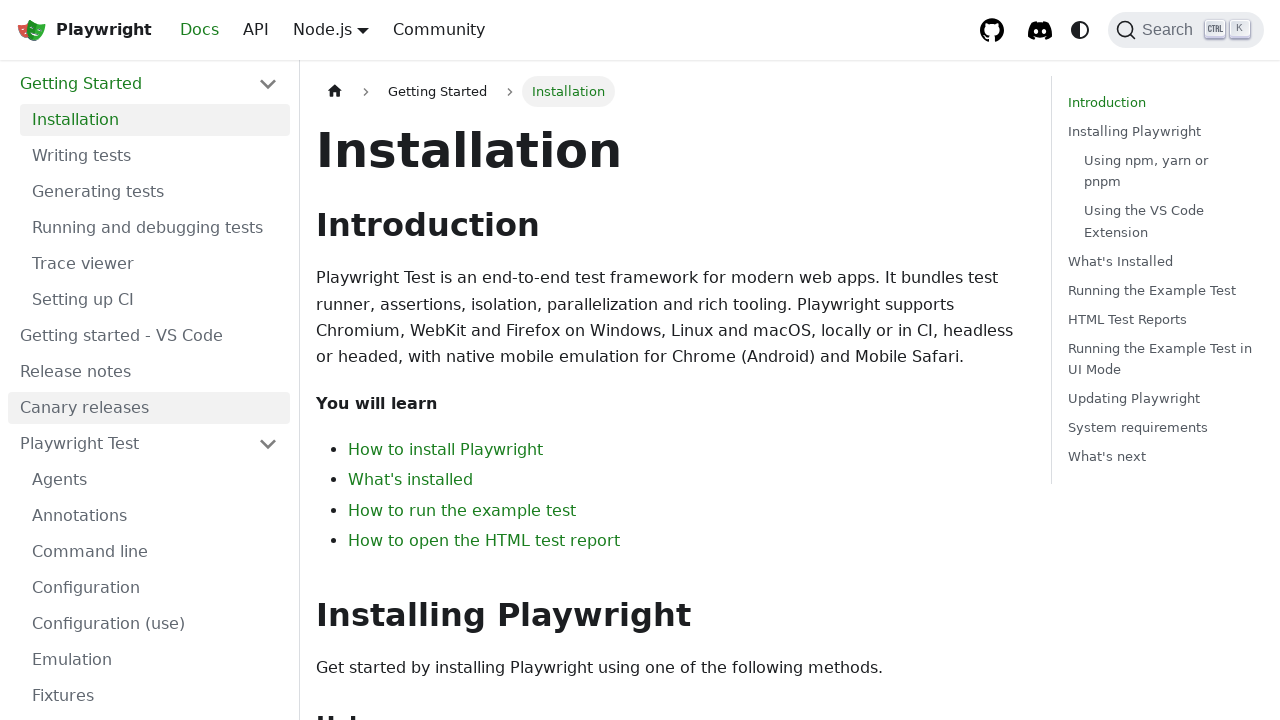